Tests that the toggle-all checkbox updates state when individual items are completed or cleared

Starting URL: https://demo.playwright.dev/todomvc

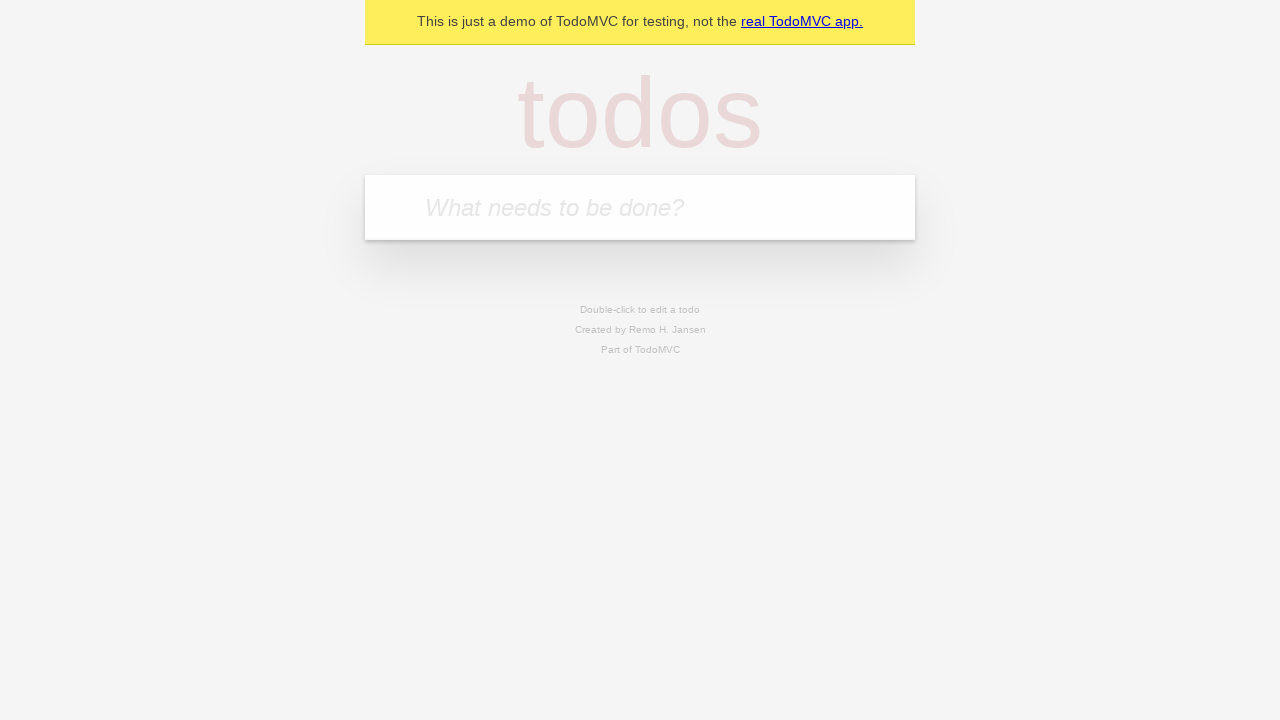

Filled new todo input with 'buy some cheese' on internal:attr=[placeholder="What needs to be done?"i]
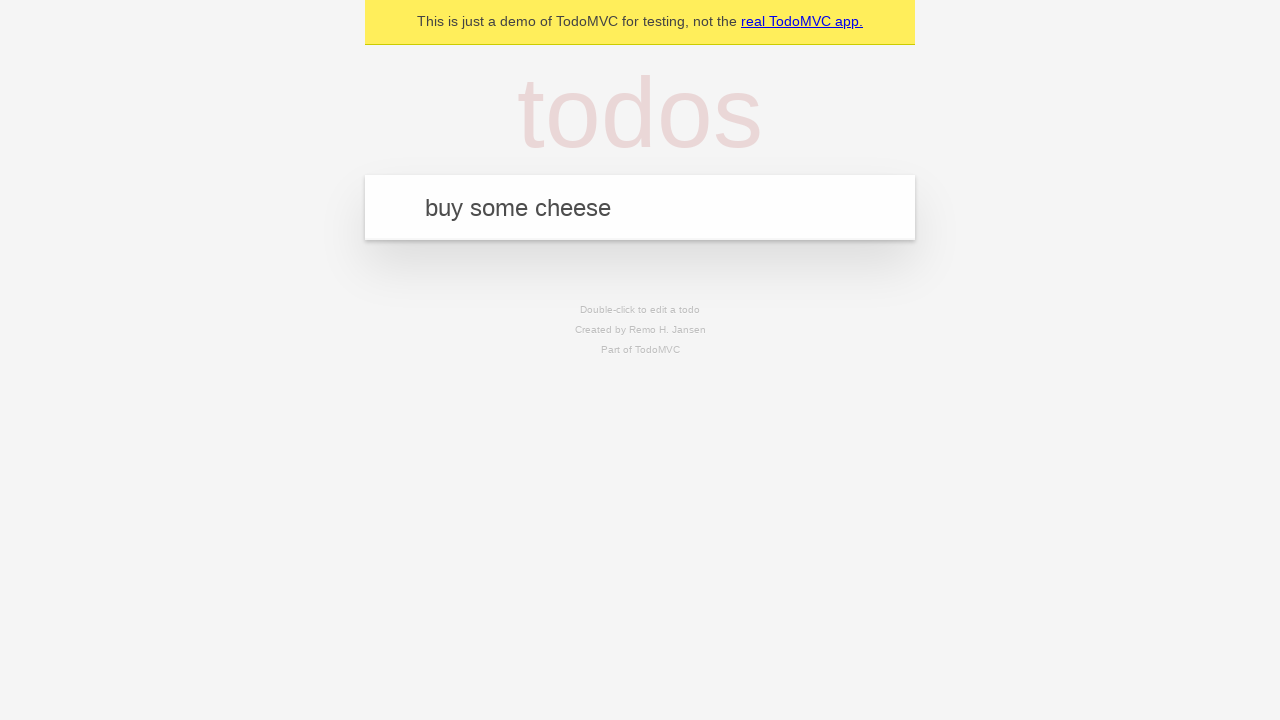

Pressed Enter to create todo 'buy some cheese' on internal:attr=[placeholder="What needs to be done?"i]
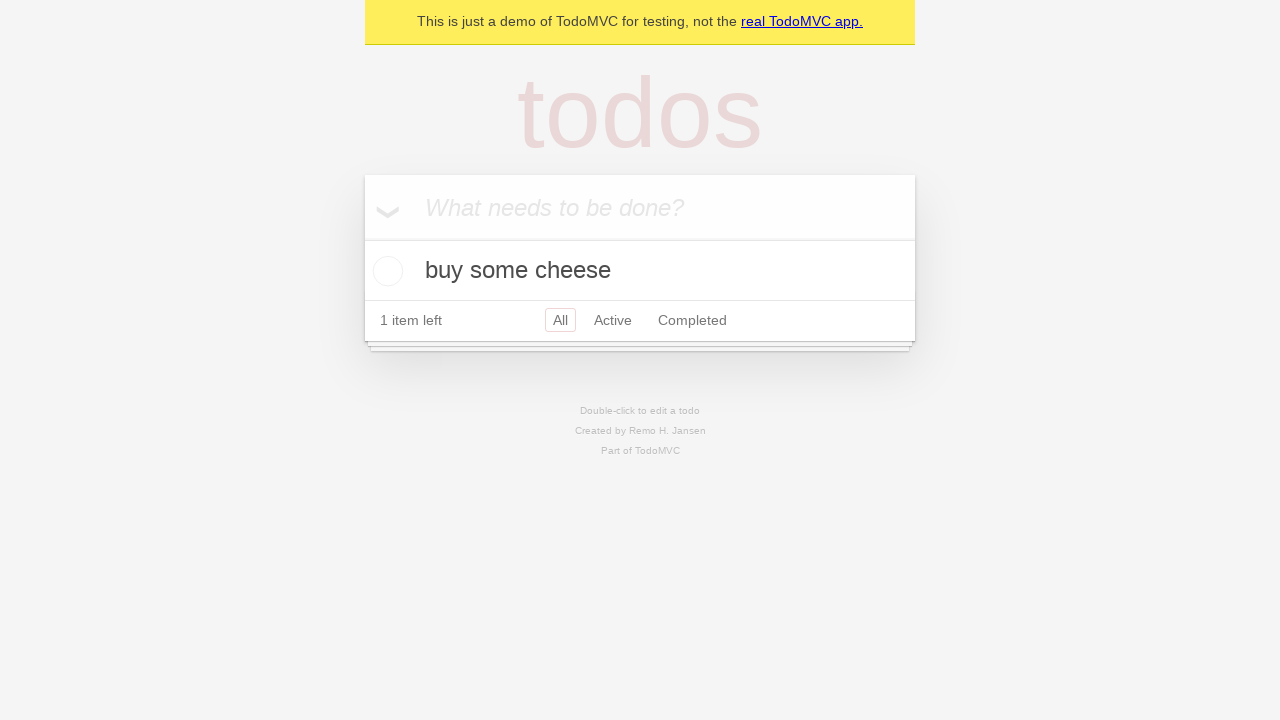

Filled new todo input with 'feed the cat' on internal:attr=[placeholder="What needs to be done?"i]
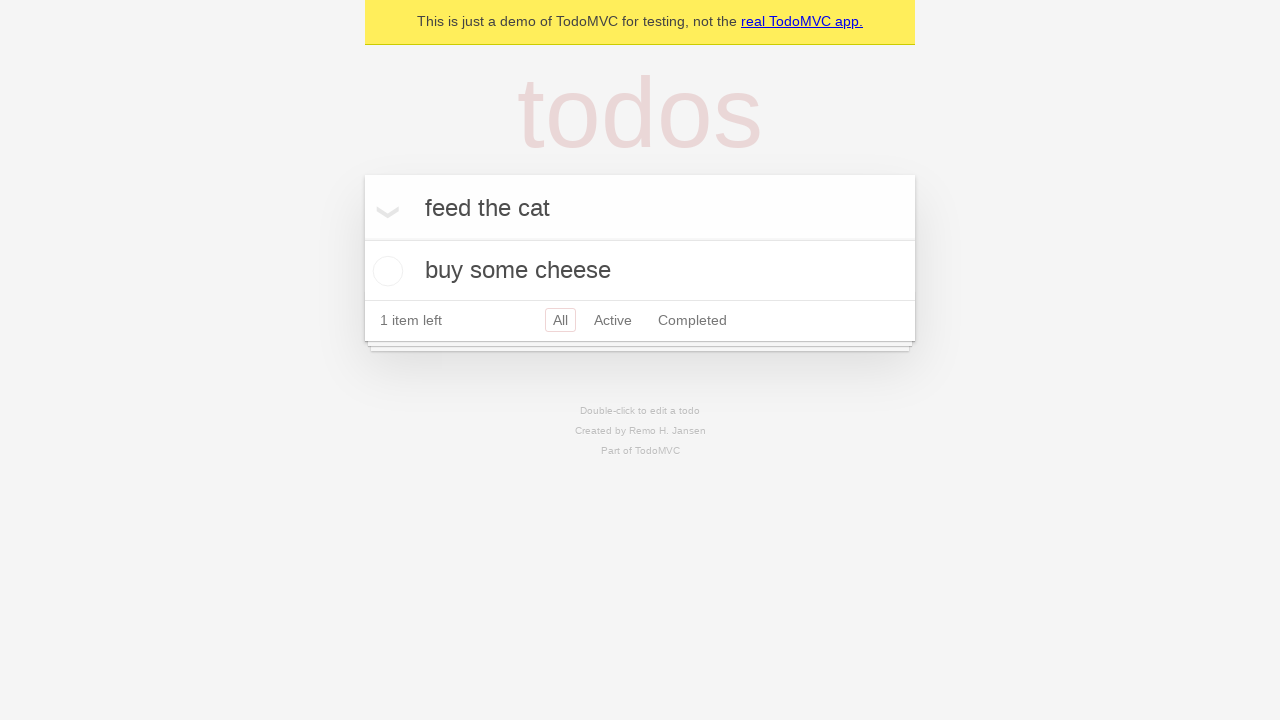

Pressed Enter to create todo 'feed the cat' on internal:attr=[placeholder="What needs to be done?"i]
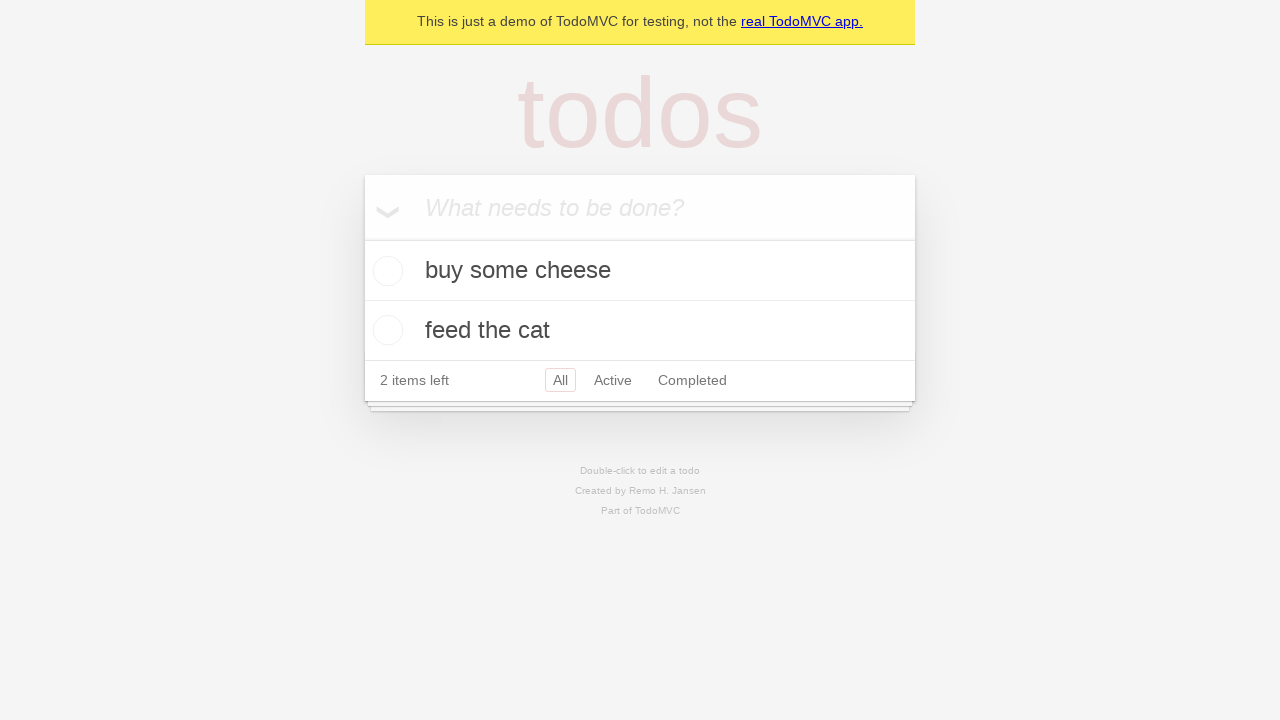

Filled new todo input with 'book a doctors appointment' on internal:attr=[placeholder="What needs to be done?"i]
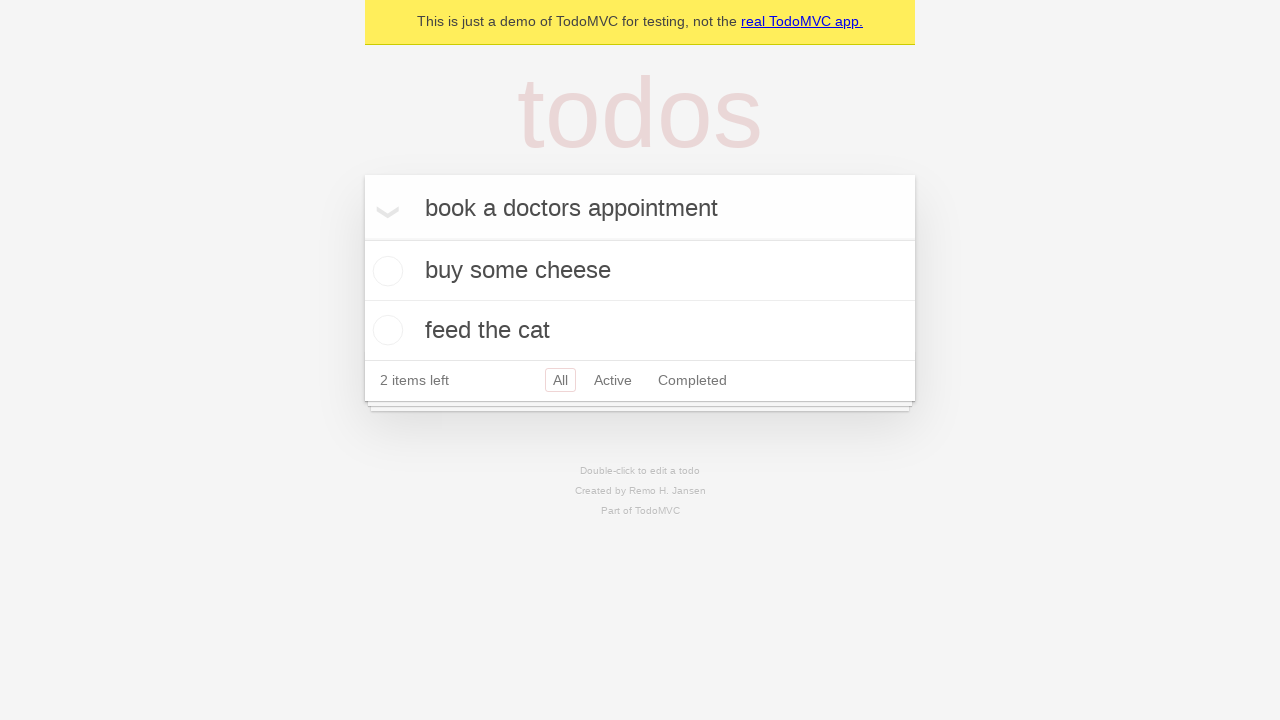

Pressed Enter to create todo 'book a doctors appointment' on internal:attr=[placeholder="What needs to be done?"i]
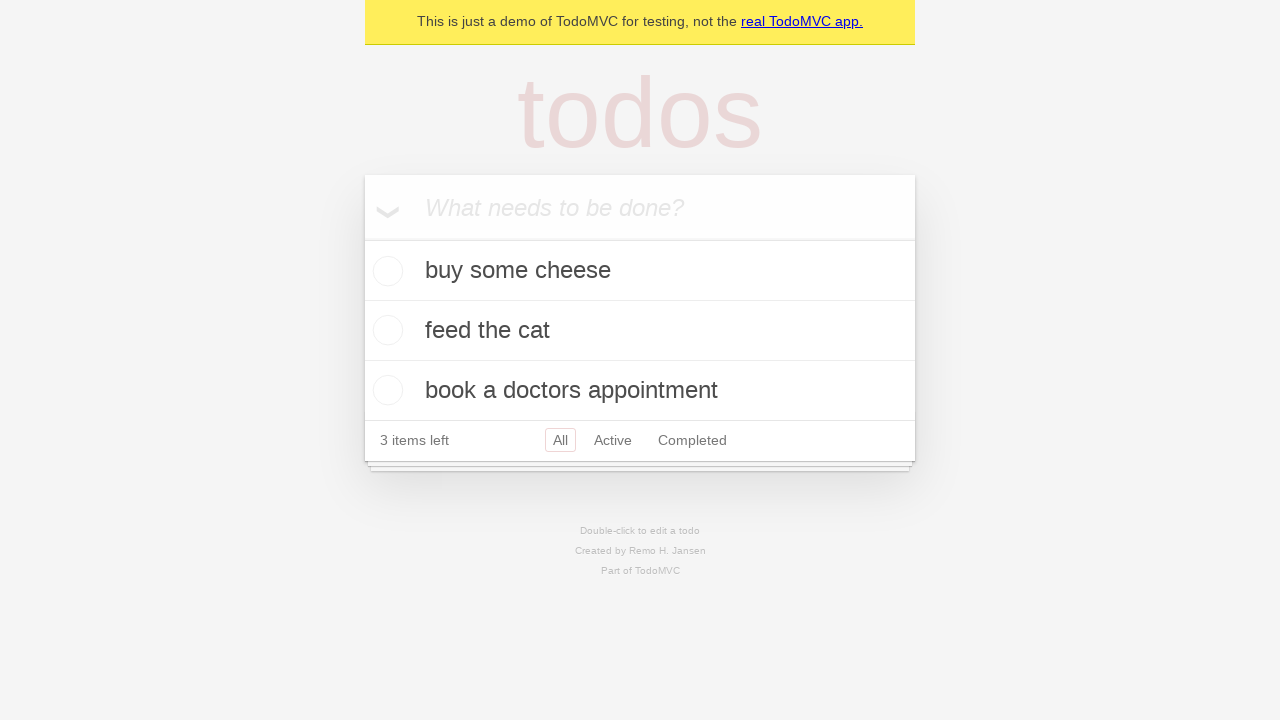

Checked the toggle-all checkbox to mark all todos as complete at (362, 238) on internal:label="Mark all as complete"i
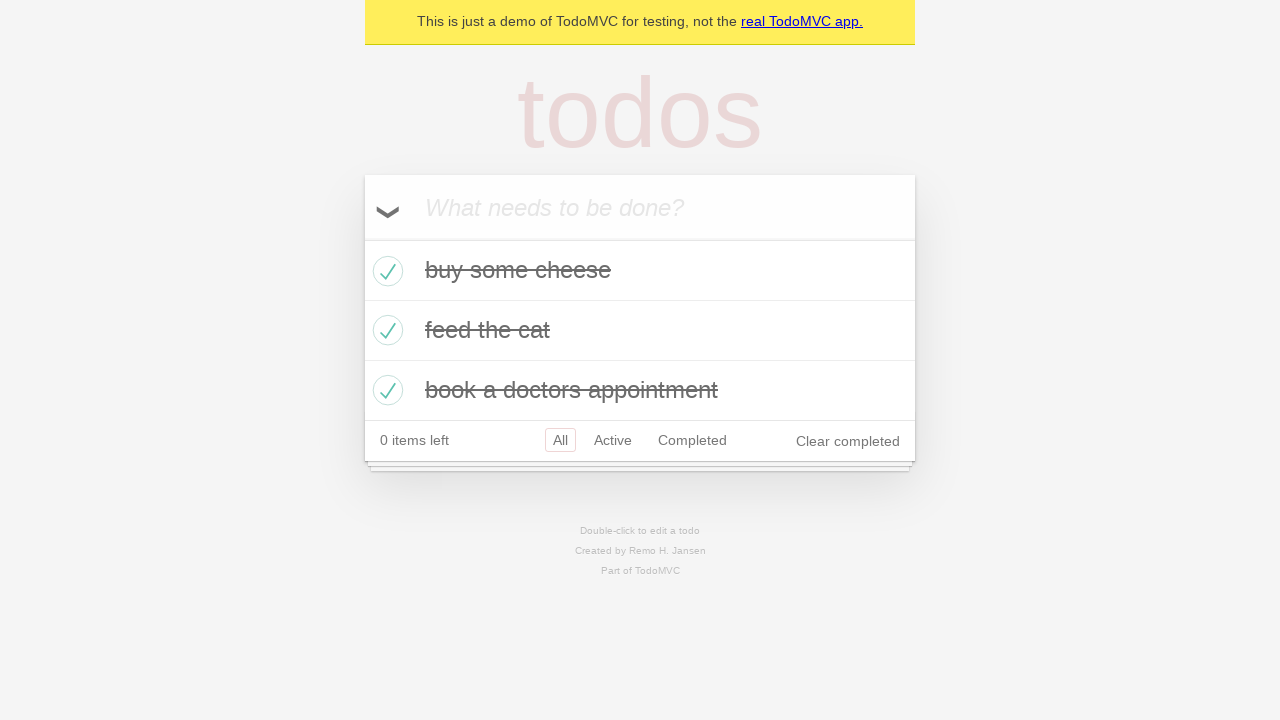

Unchecked the first todo item at (385, 271) on internal:testid=[data-testid="todo-item"s] >> nth=0 >> internal:role=checkbox
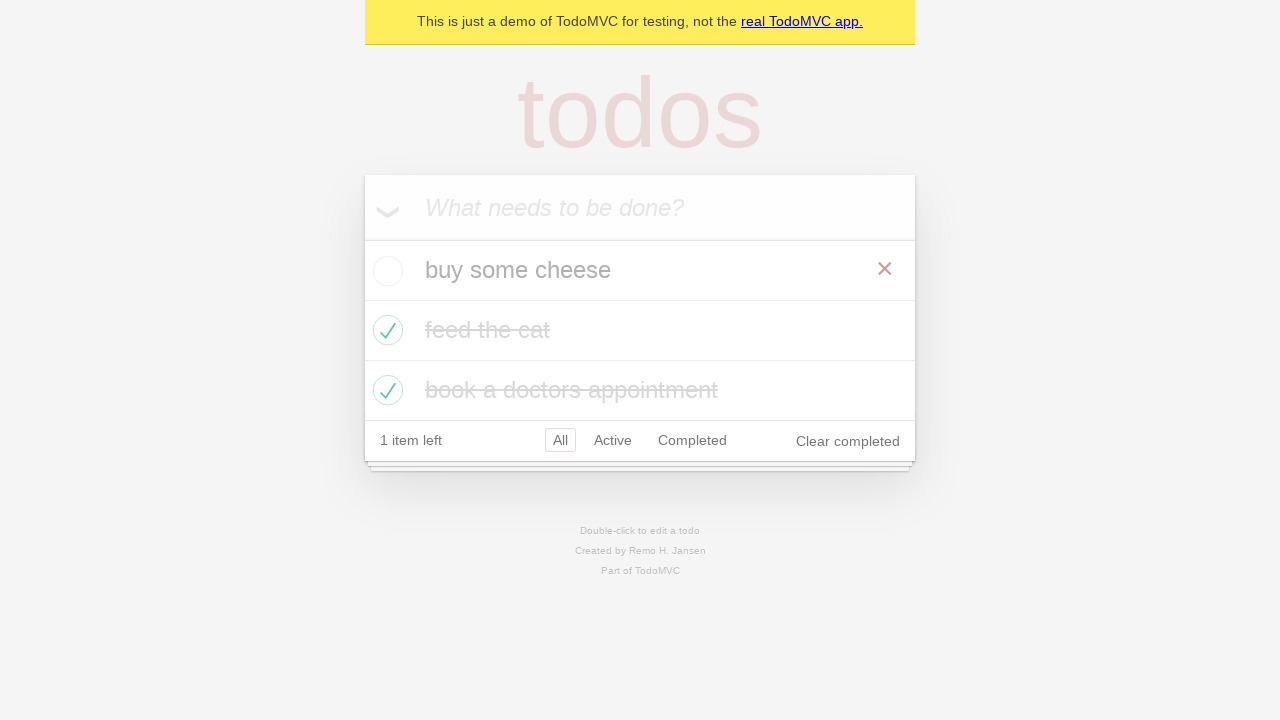

Re-checked the first todo item at (385, 271) on internal:testid=[data-testid="todo-item"s] >> nth=0 >> internal:role=checkbox
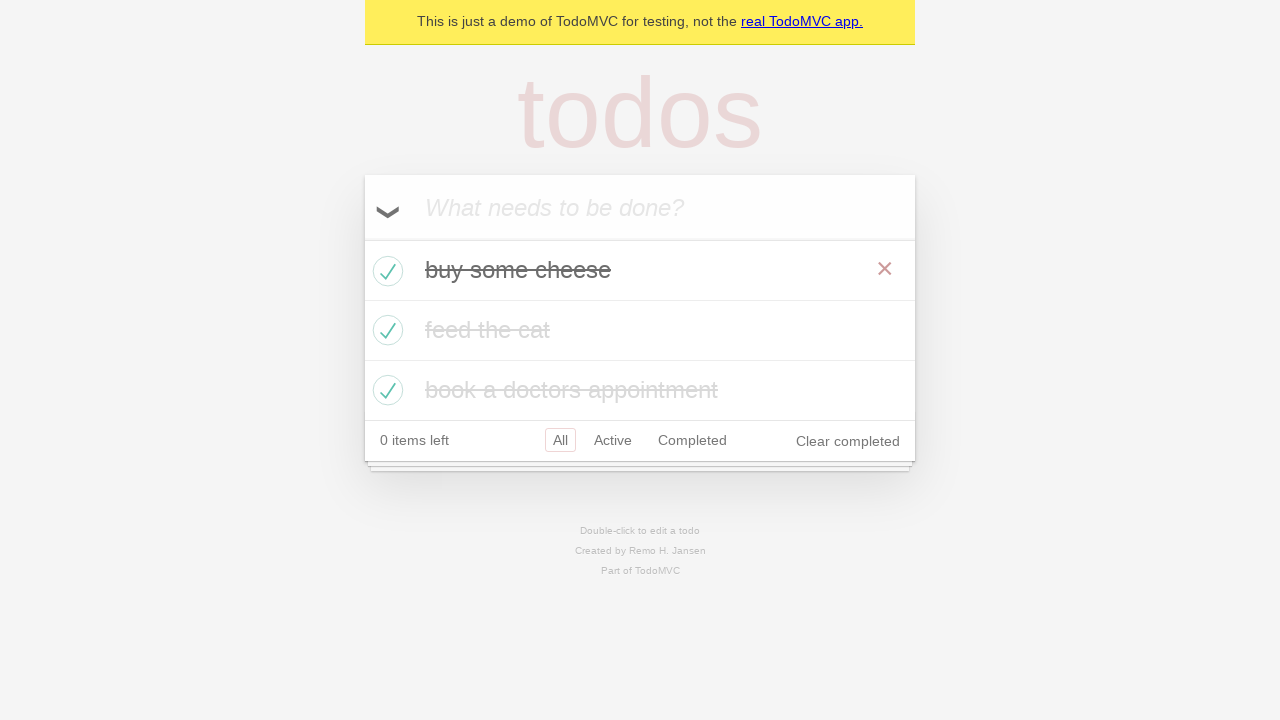

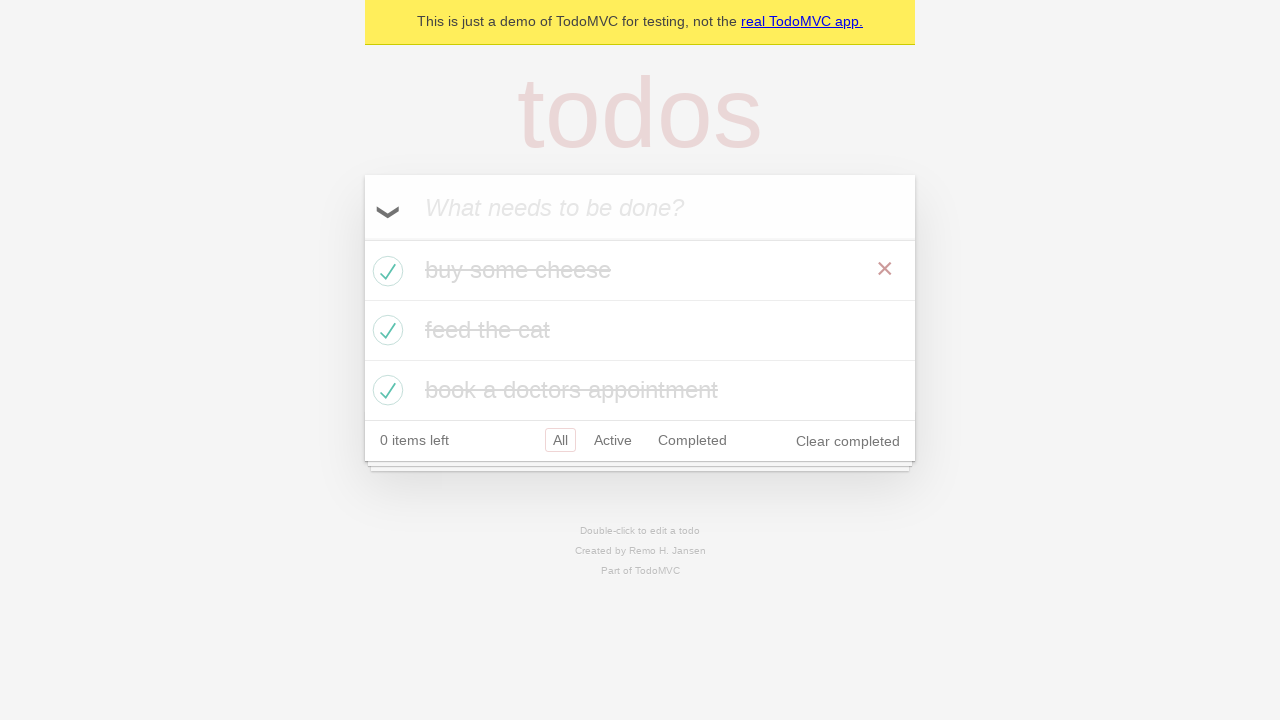